Tests table column sorting by clicking the Due column header and verifying the column values are sorted in ascending order

Starting URL: http://the-internet.herokuapp.com/tables

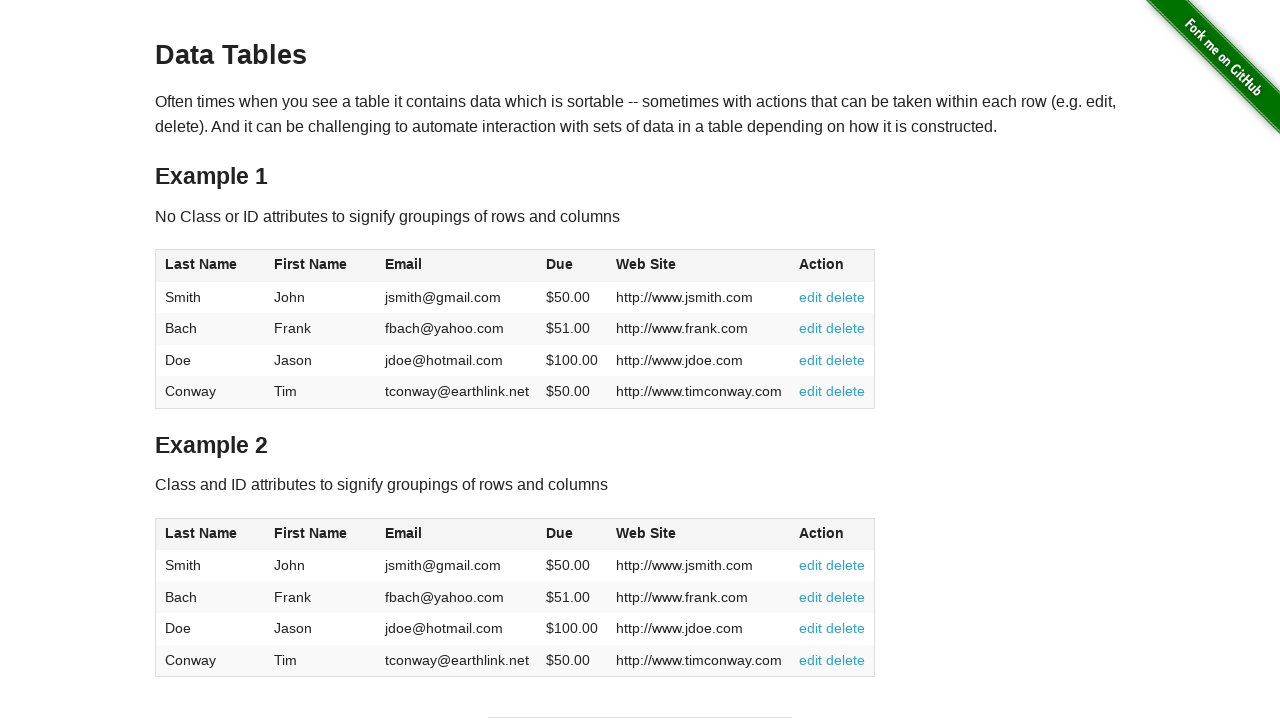

Clicked Due column header to sort ascending at (572, 266) on #table1 thead tr th:nth-of-type(4)
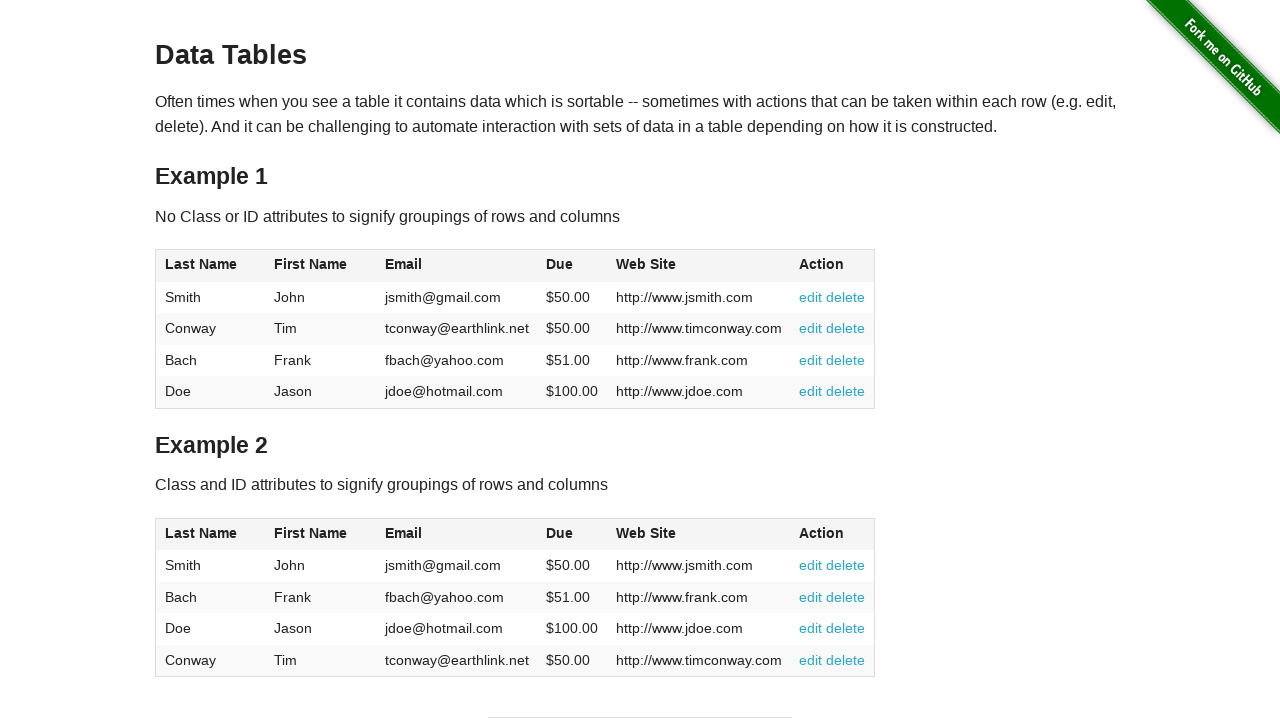

Verified Due column cells are present after sorting
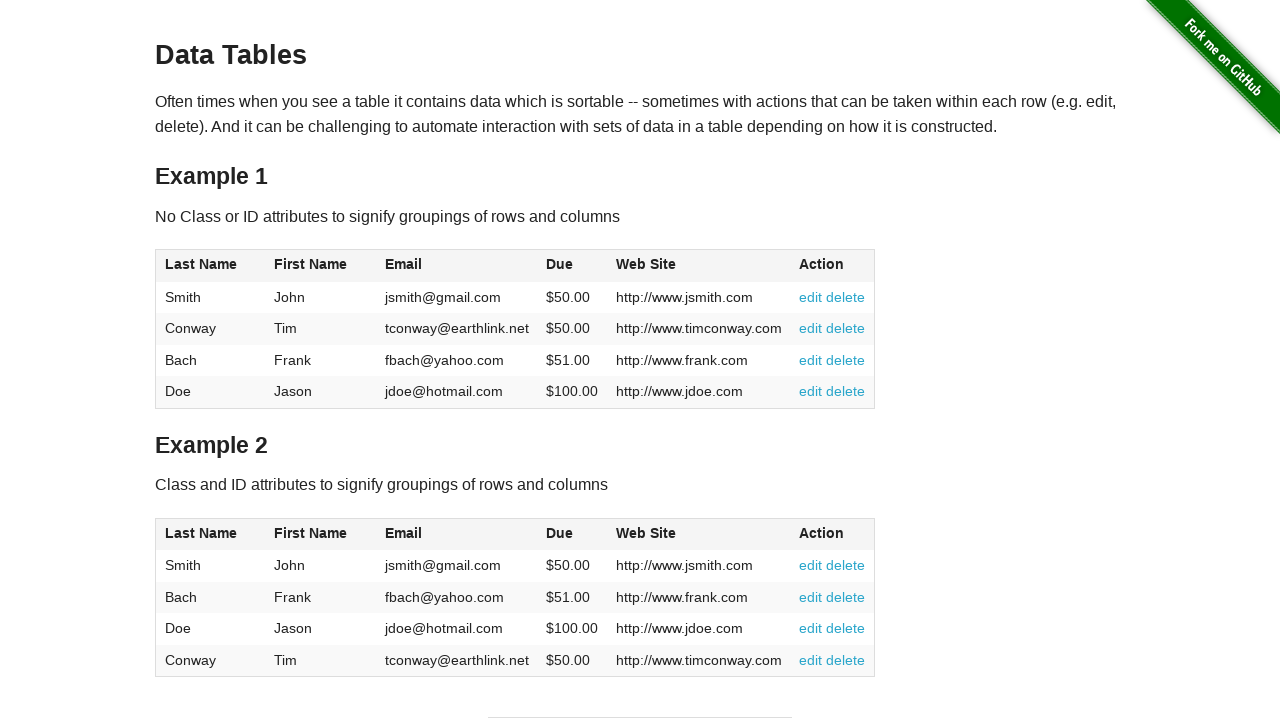

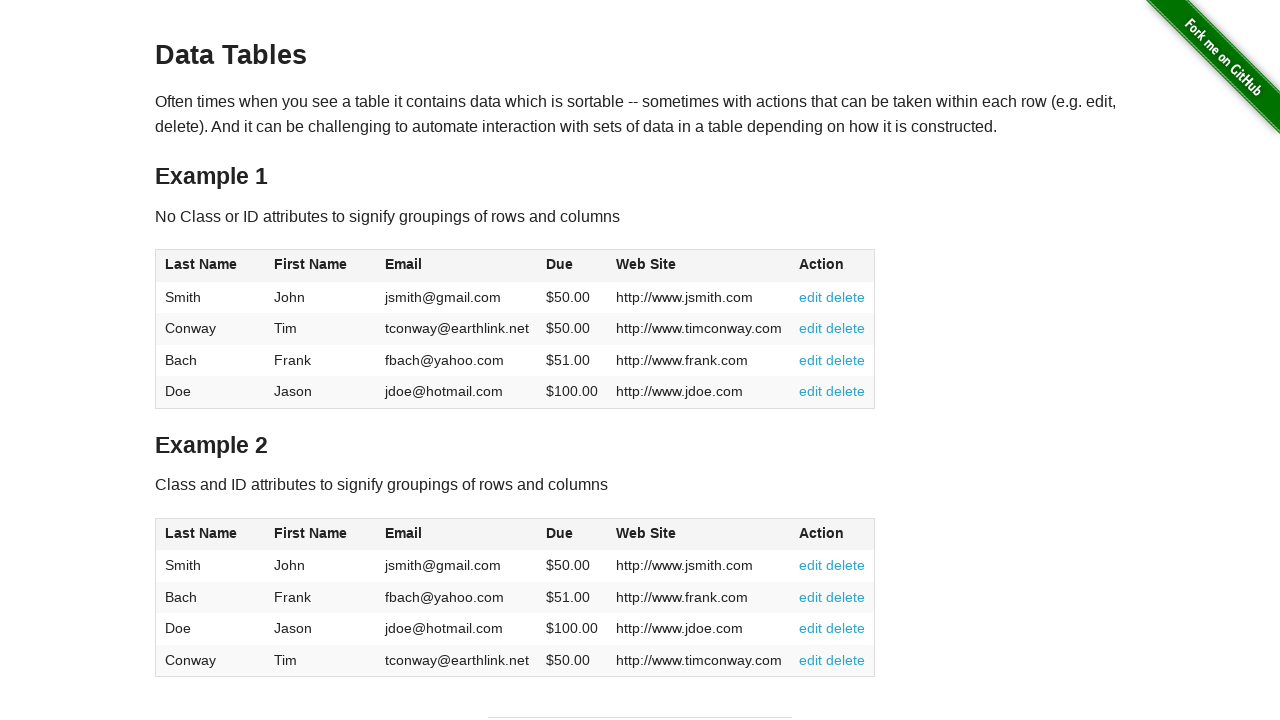